Loads an e-commerce playground site and verifies the page title contains "Your Store"

Starting URL: https://ecommerce-playground.lambdatest.io

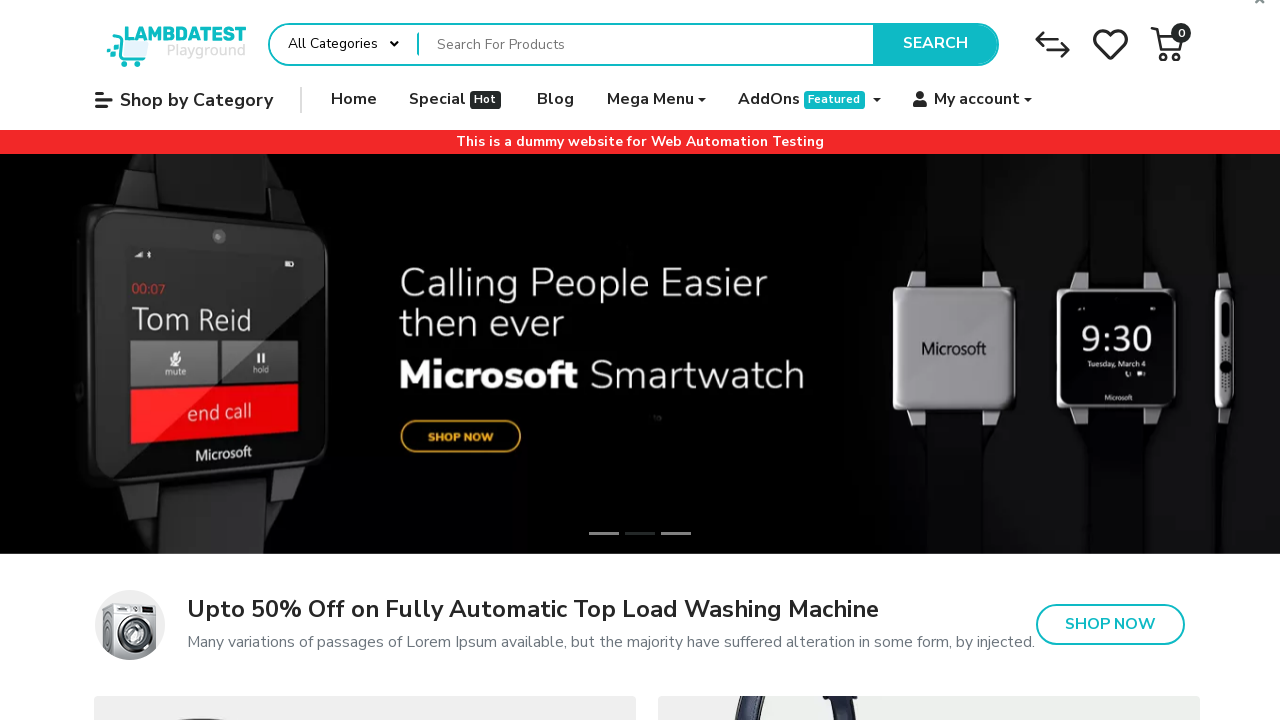

Waited for page to reach domcontentloaded state
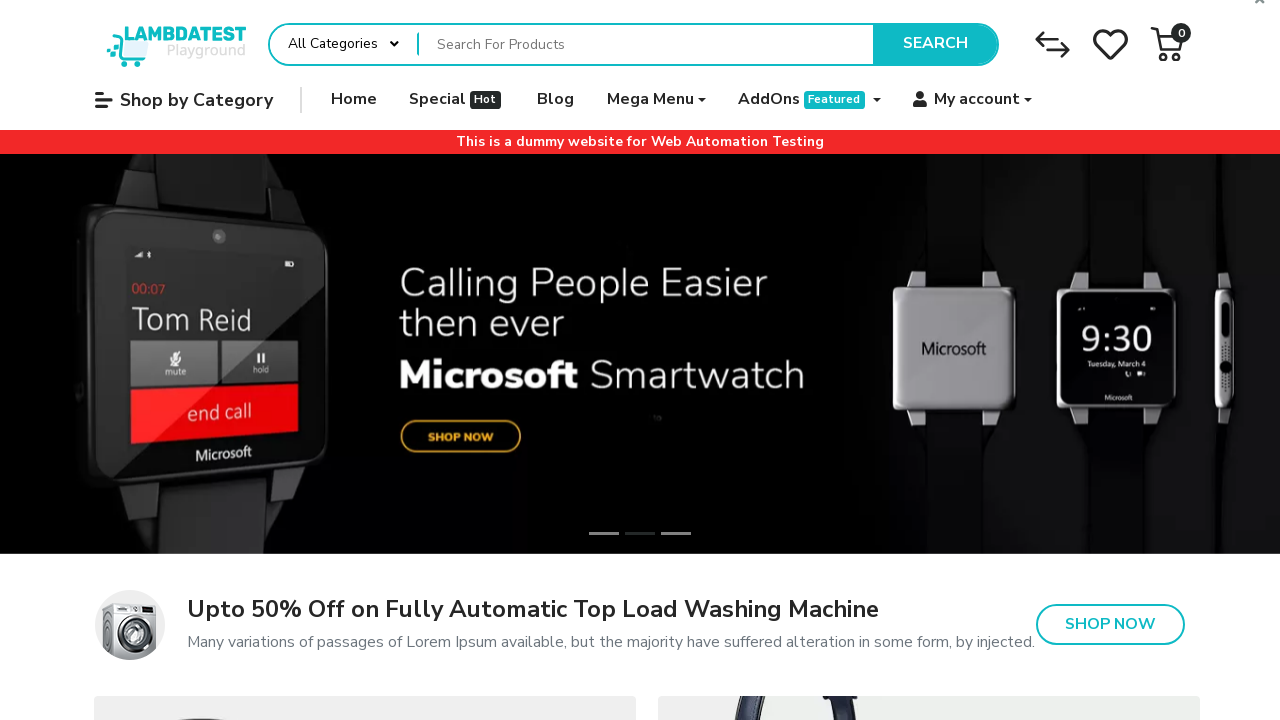

Verified page title contains 'Your Store'
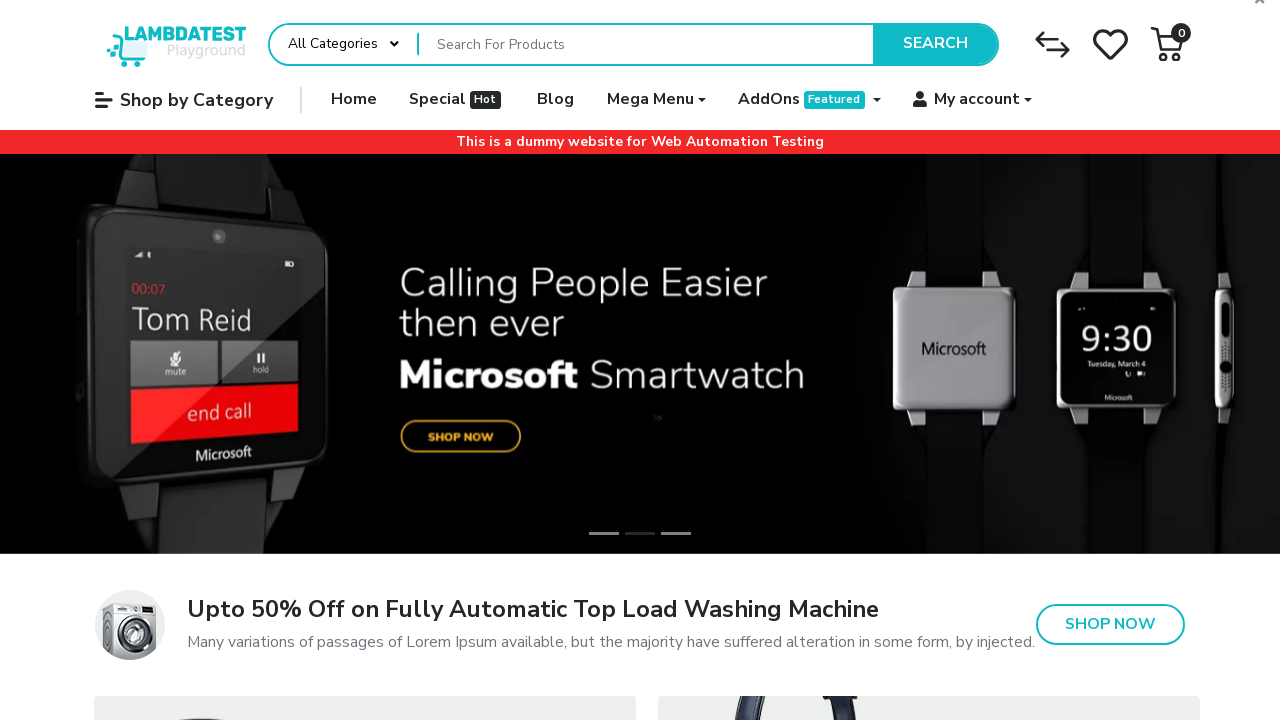

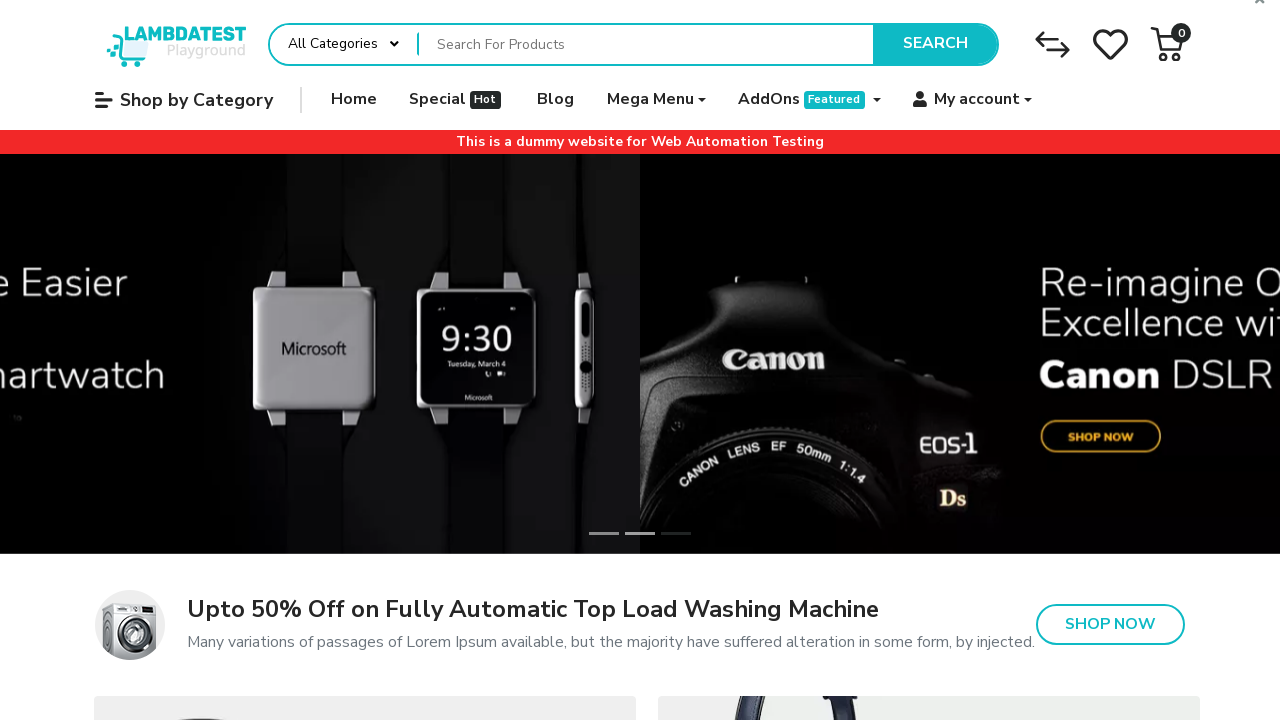